Tests a demo banking application by navigating through the interface, clicking to access the bank manager section, then clicking to add a new customer and filling in the first name field with a random name.

Starting URL: https://www.globalsqa.com/angularJs-protractor/BankingProject/#/login

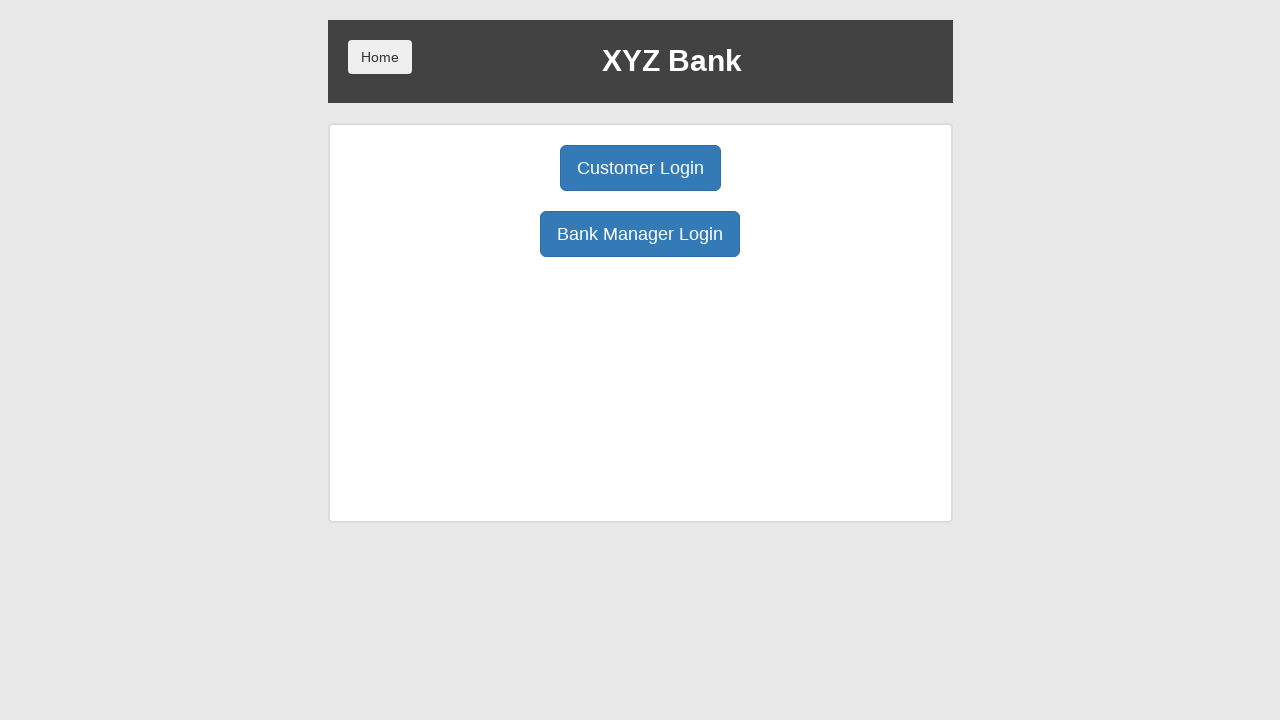

Clicked Bank Manager Login button at (640, 234) on xpath=/html/body/div/div/div[2]/div/div[1]/div[2]/button
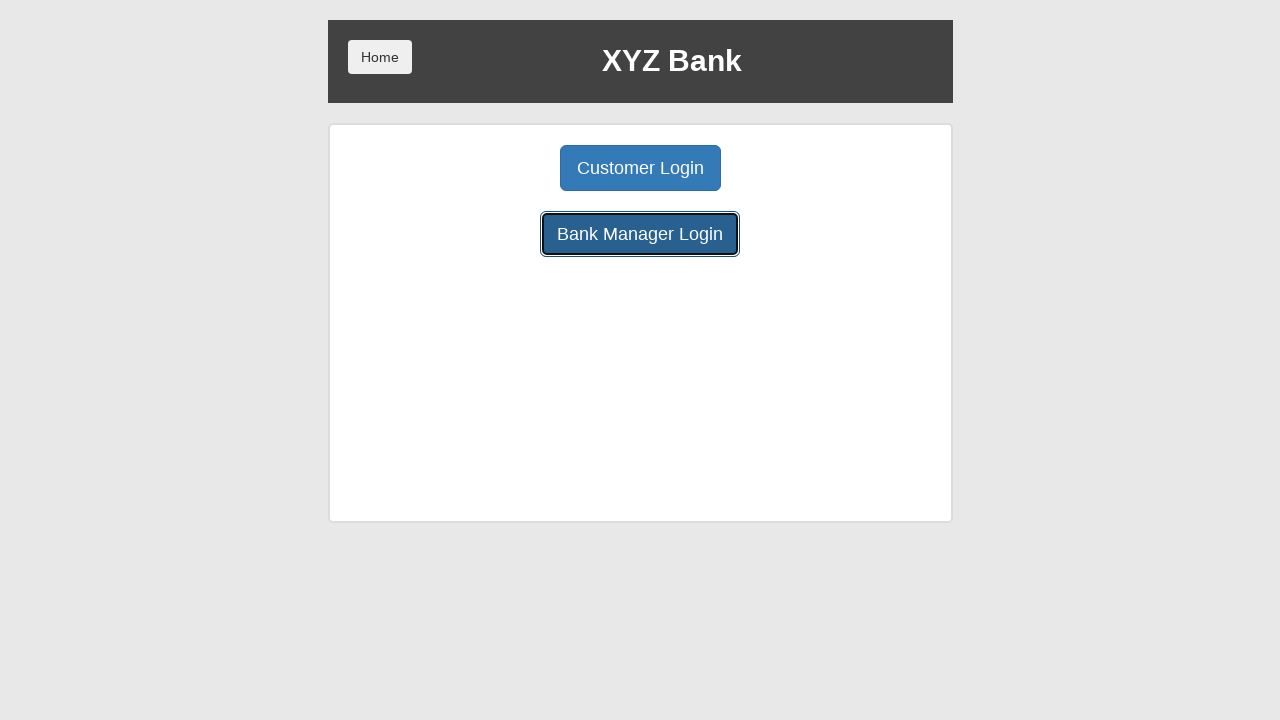

Clicked Add Customer button at (502, 168) on xpath=/html/body/div/div/div[2]/div/div[1]/button[1]
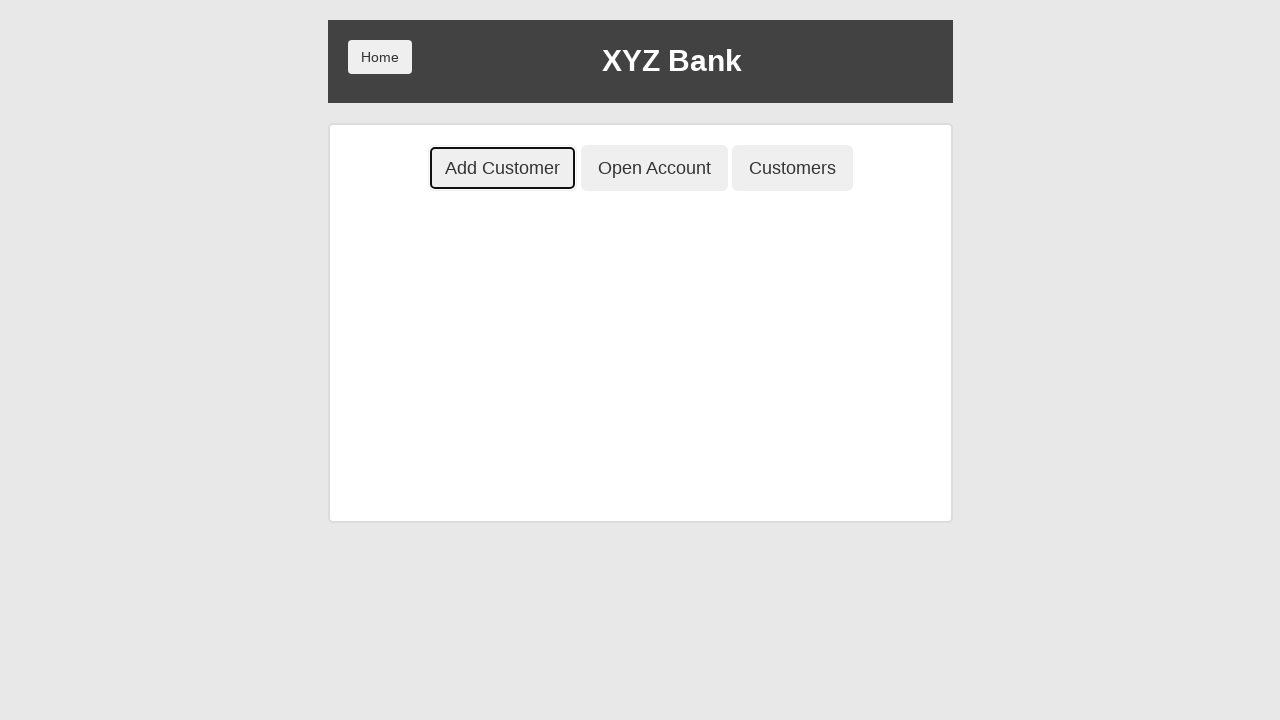

Filled first name field with 'marwa' on xpath=/html/body/div/div/div[2]/div/div[2]/div/div/form/div[1]/input
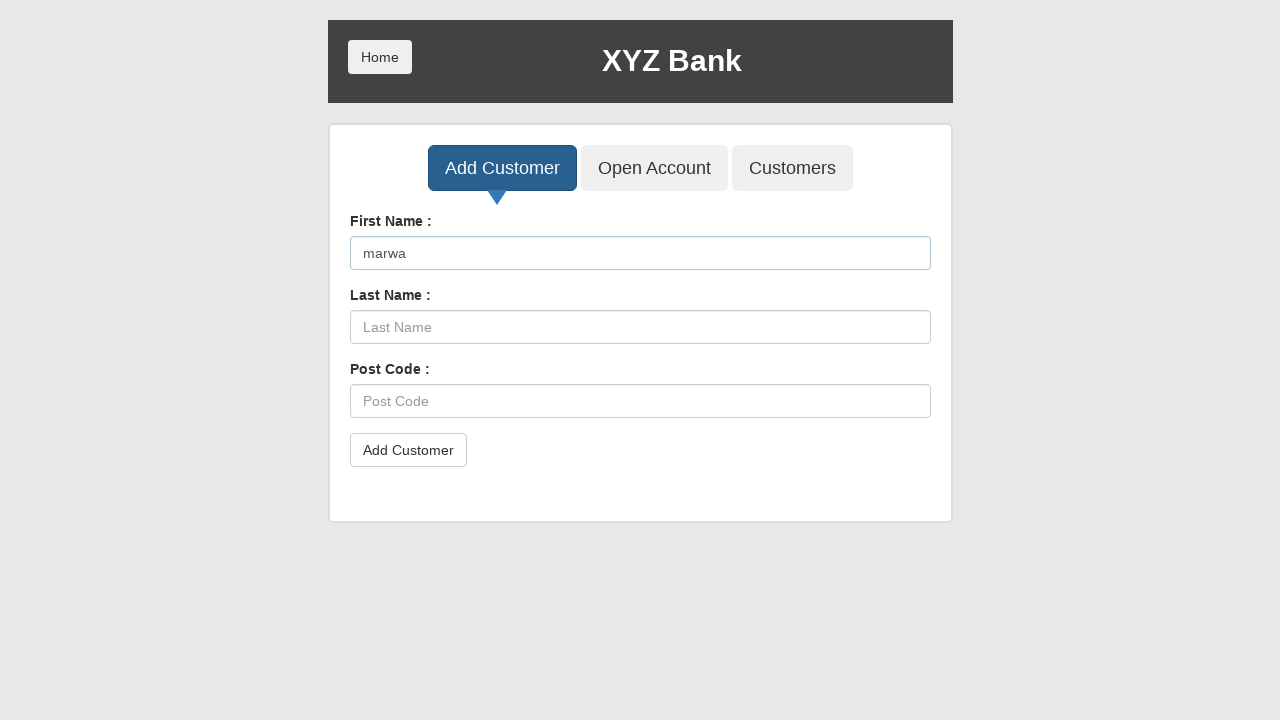

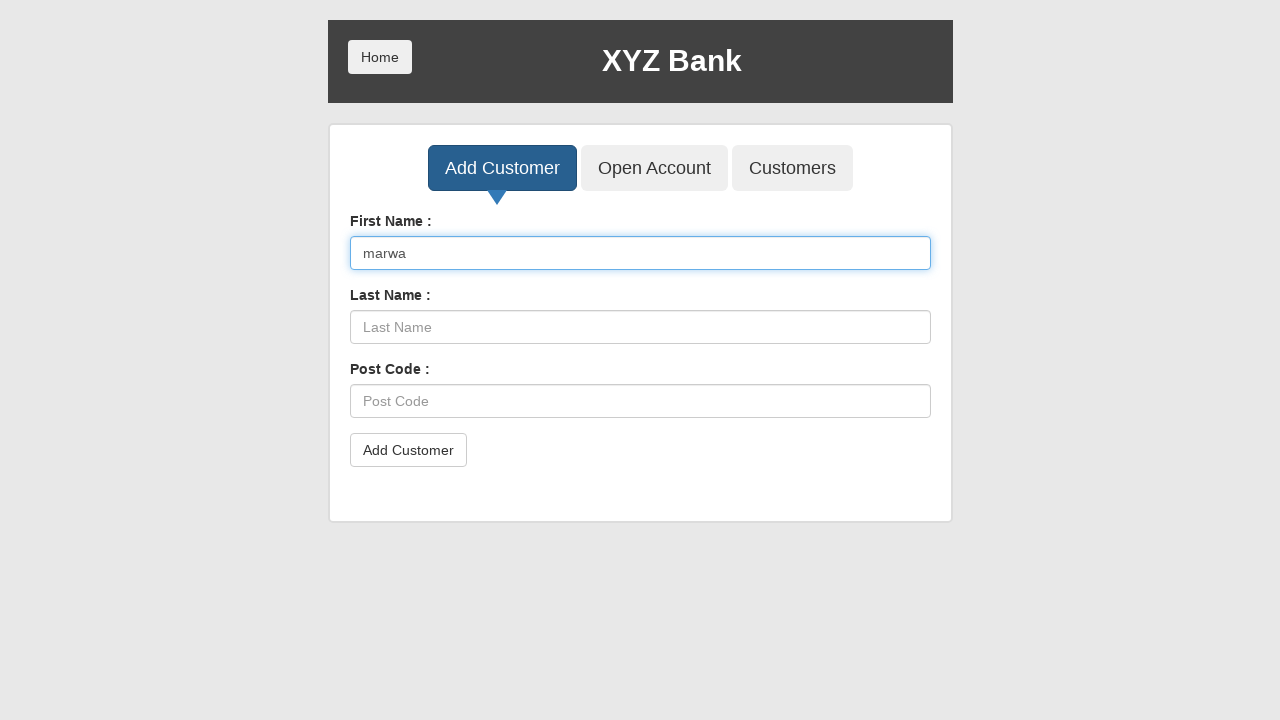